Tests dynamic controls page by verifying a textbox is initially disabled, clicking the Enable button, and verifying the textbox becomes enabled with the correct confirmation message

Starting URL: https://the-internet.herokuapp.com/dynamic_controls

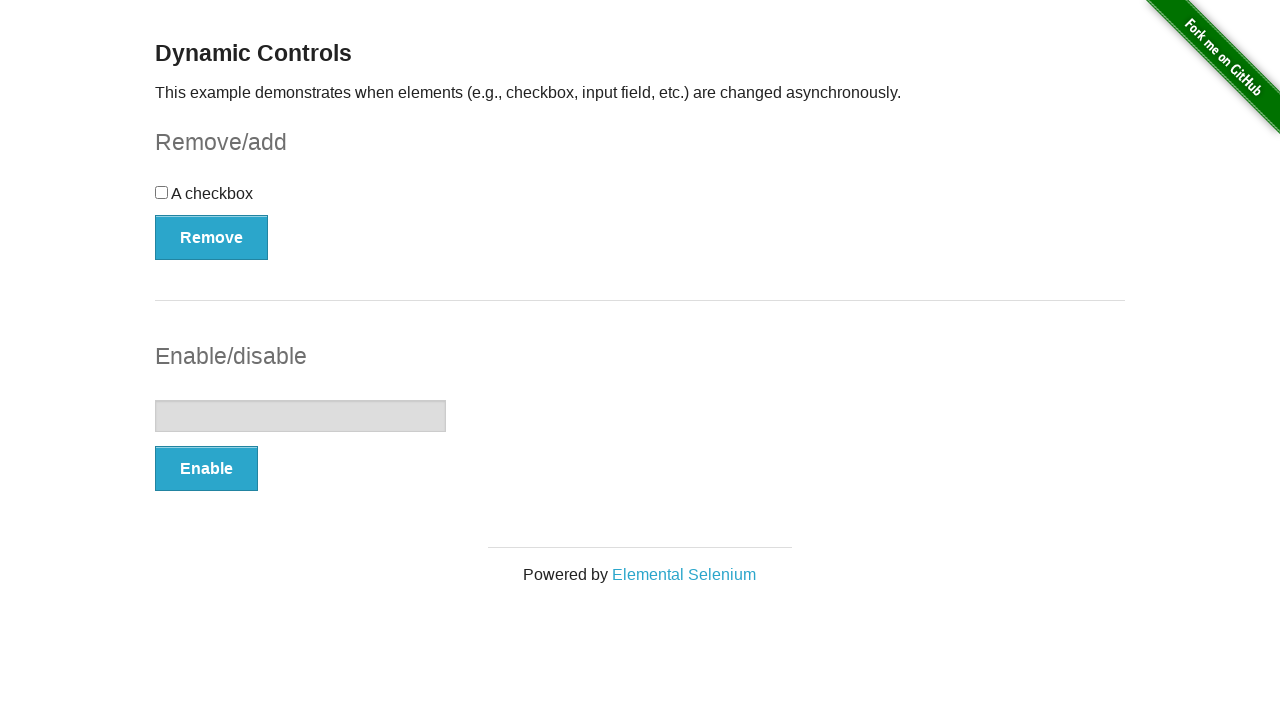

Located the textbox element
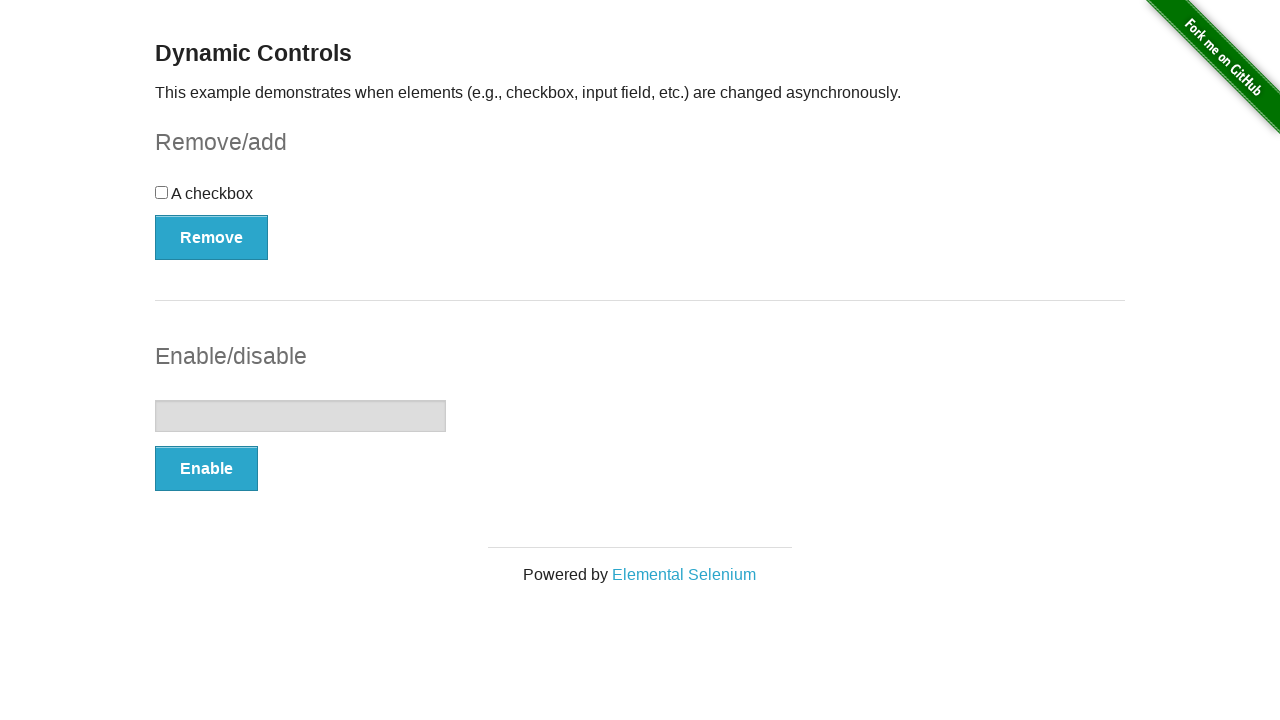

Verified textbox is initially disabled
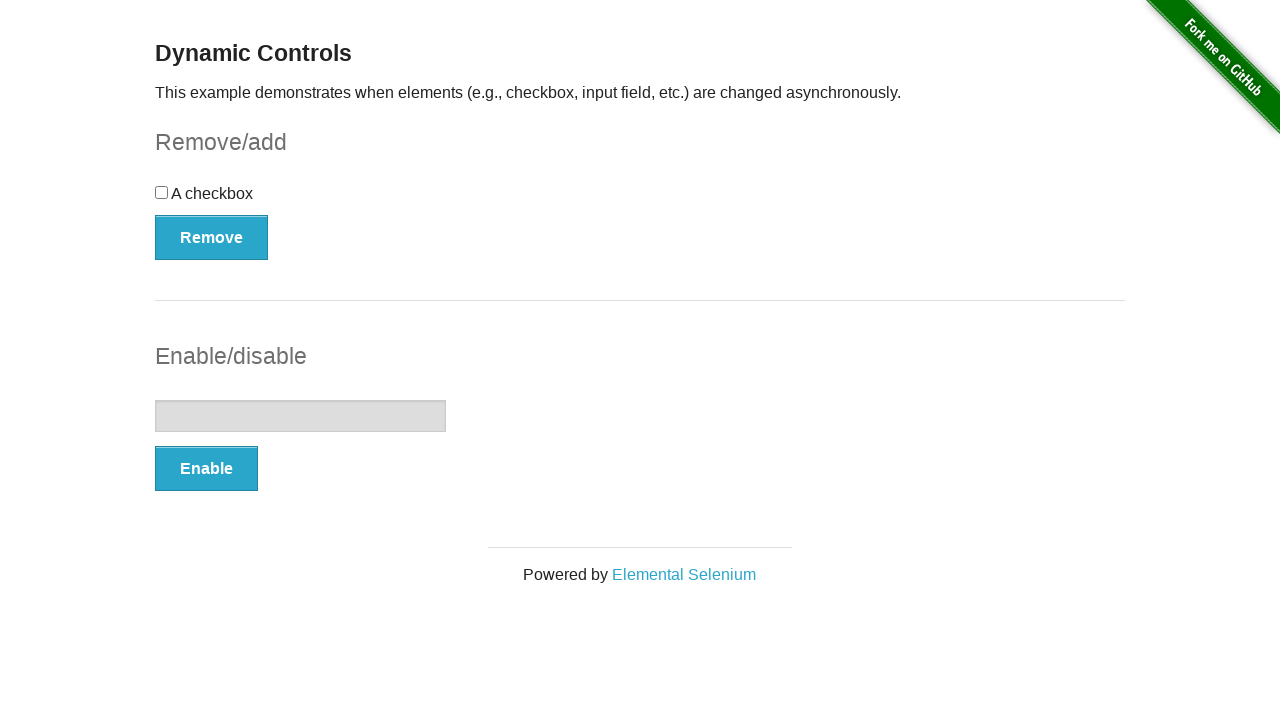

Clicked the Enable button at (206, 469) on (//button[@type='button'])[2]
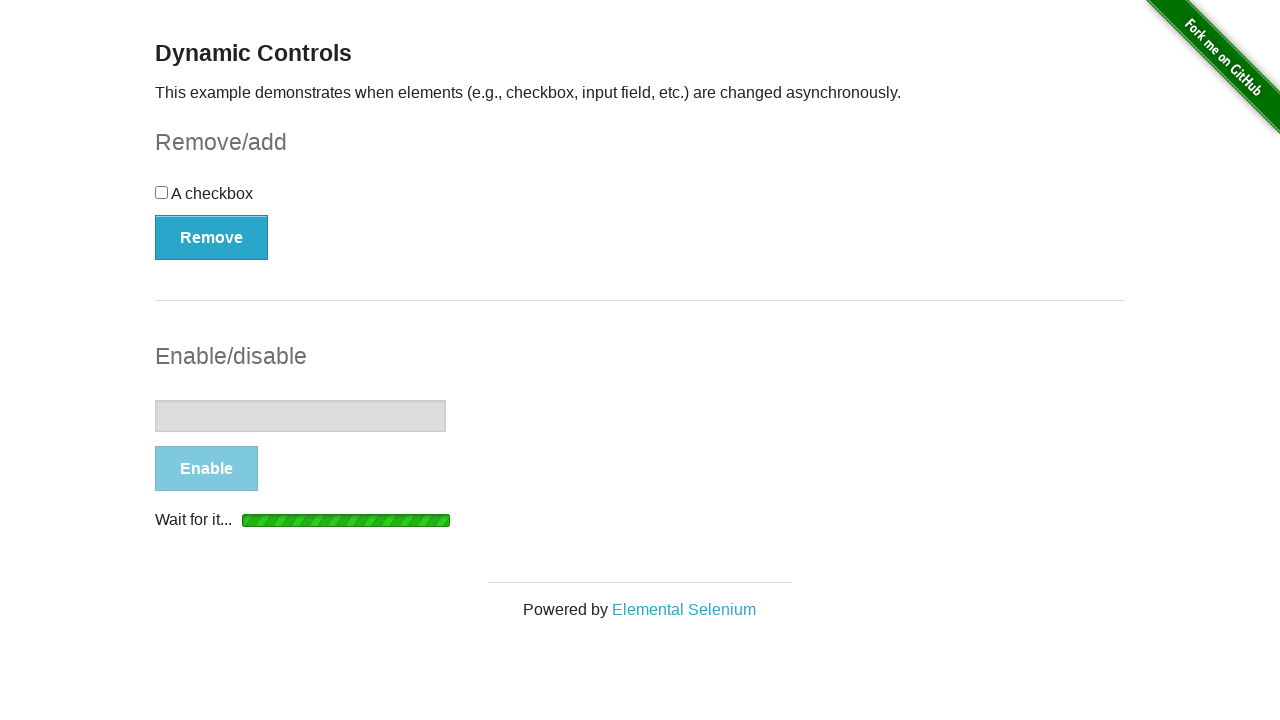

Waited for confirmation message to appear
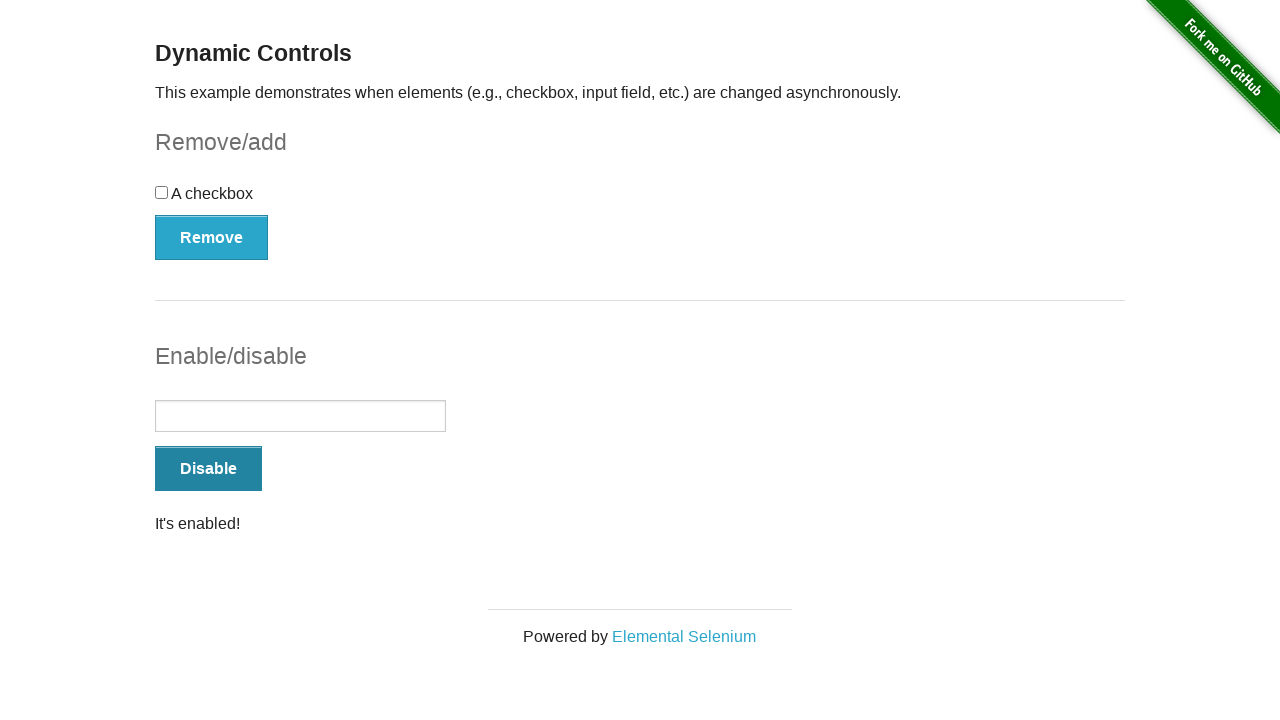

Located the confirmation message element
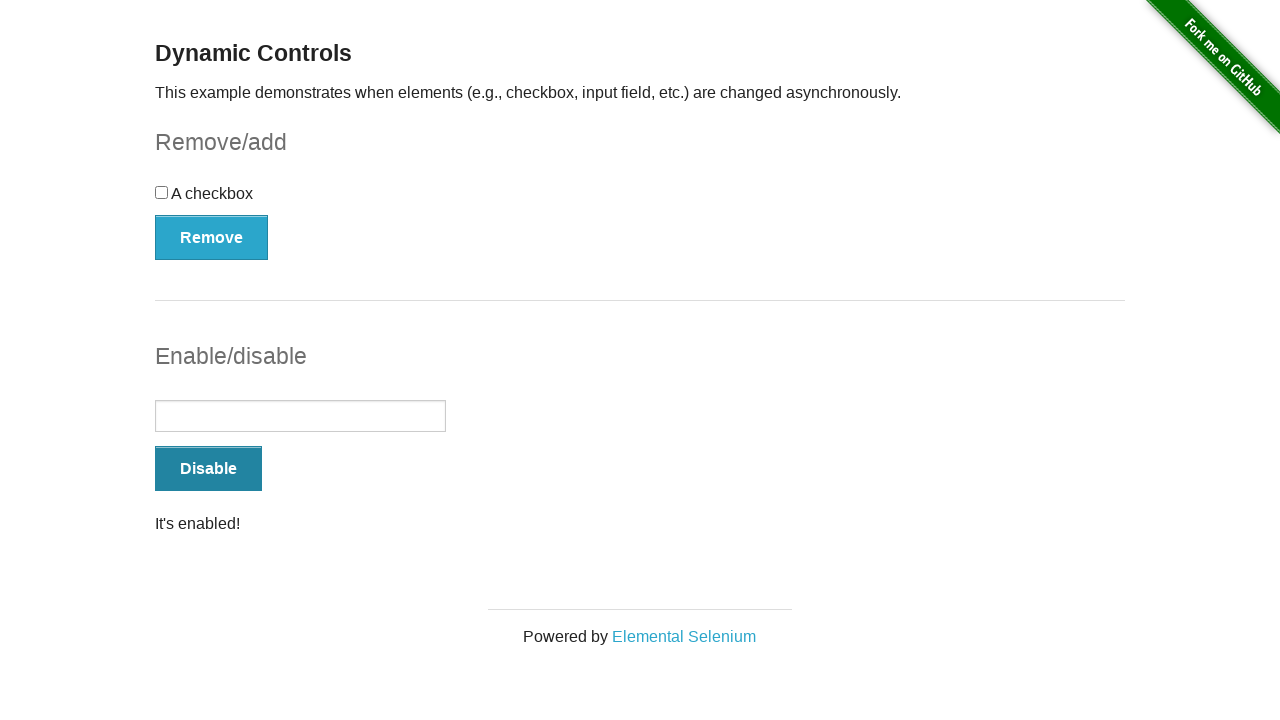

Verified confirmation message displays 'It's enabled!'
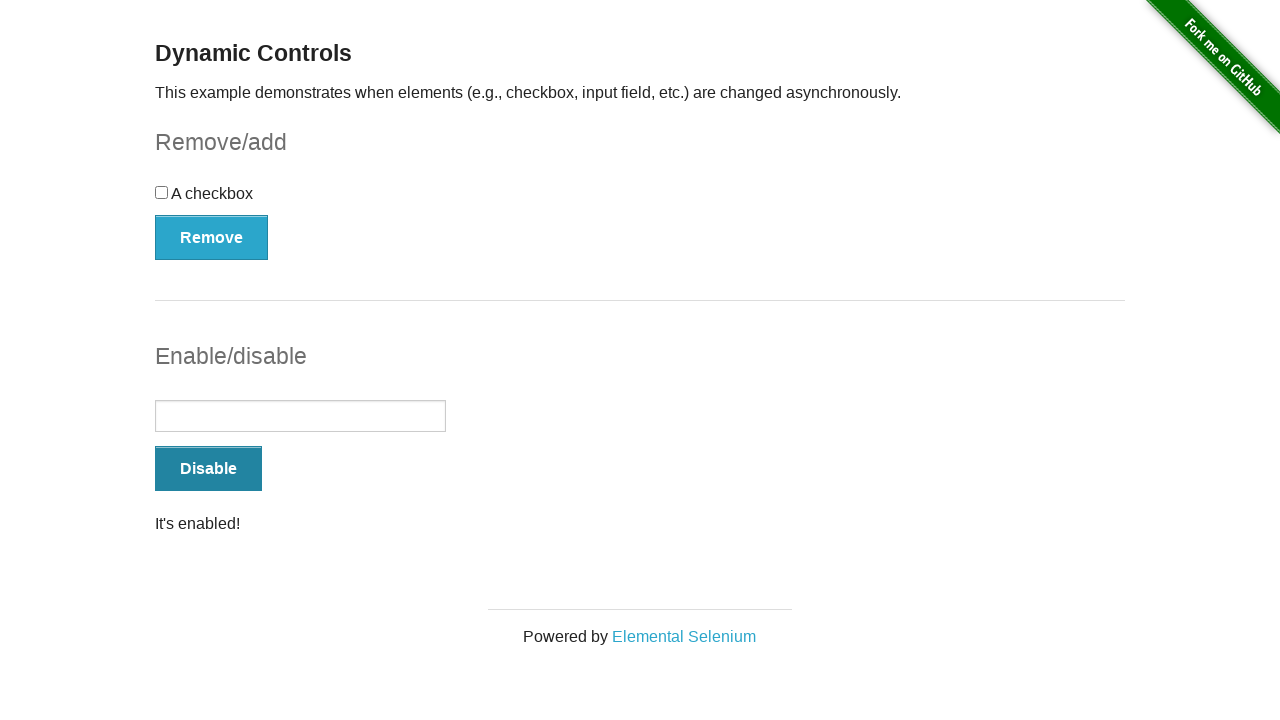

Verified textbox is now enabled
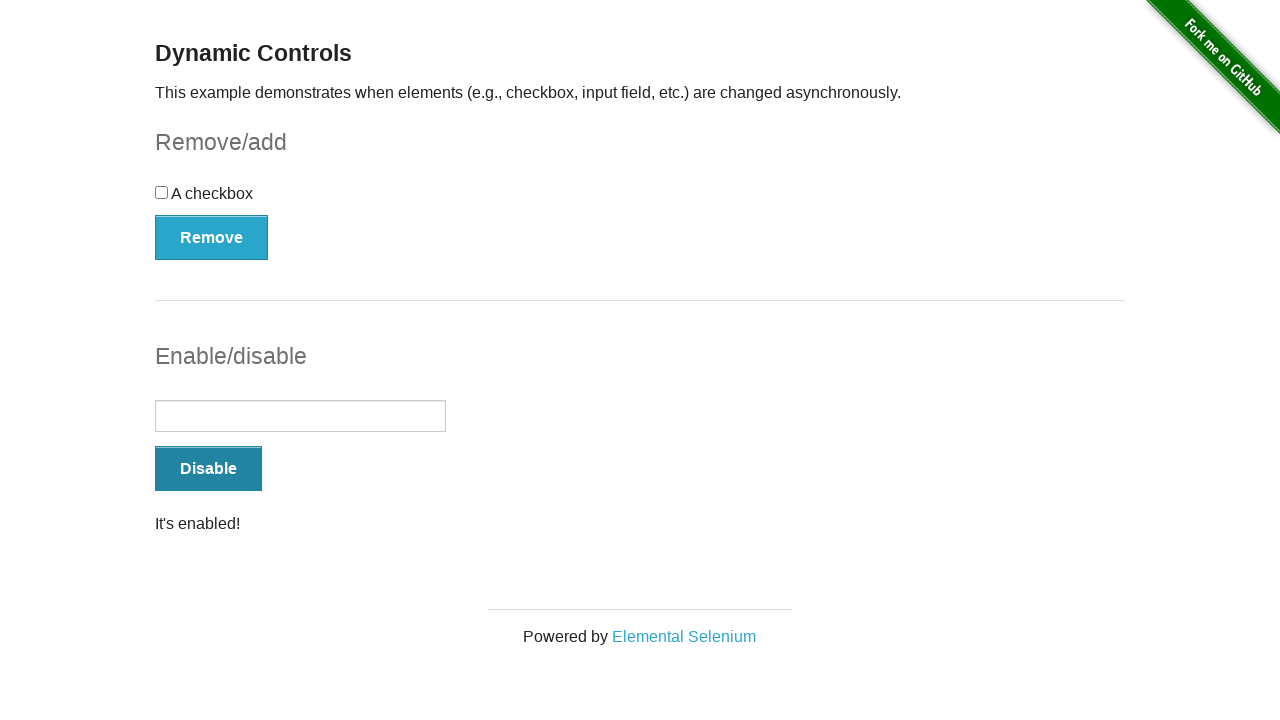

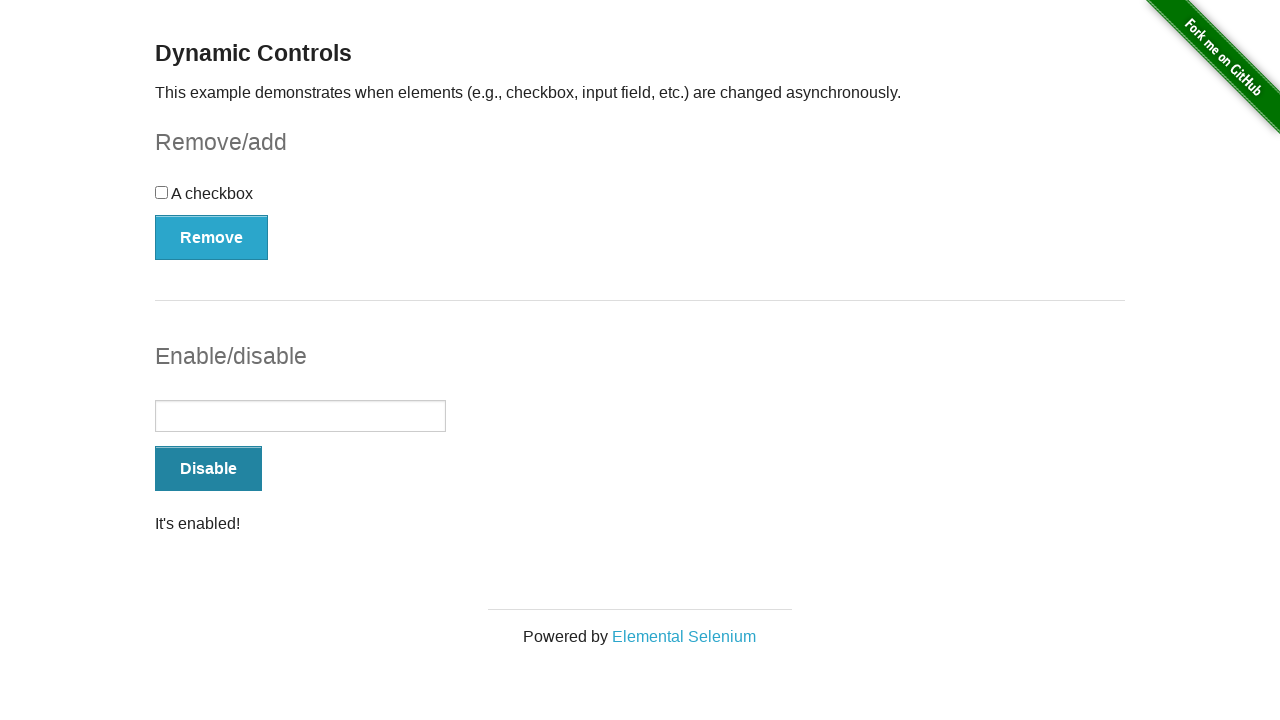